Navigates to an event page and verifies that event slots and date information are displayed correctly on the page.

Starting URL: https://biaarma.com/event/OpVictoriam1

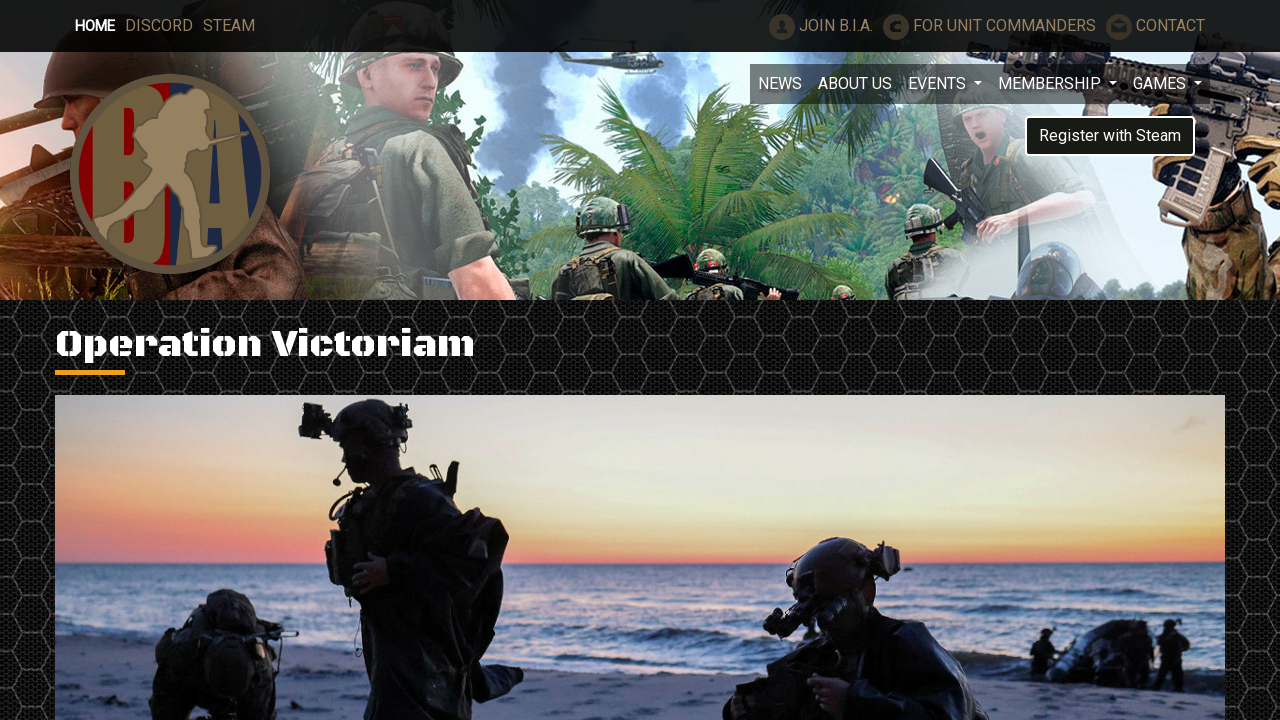

Navigated to event page at https://biaarma.com/event/OpVictoriam1
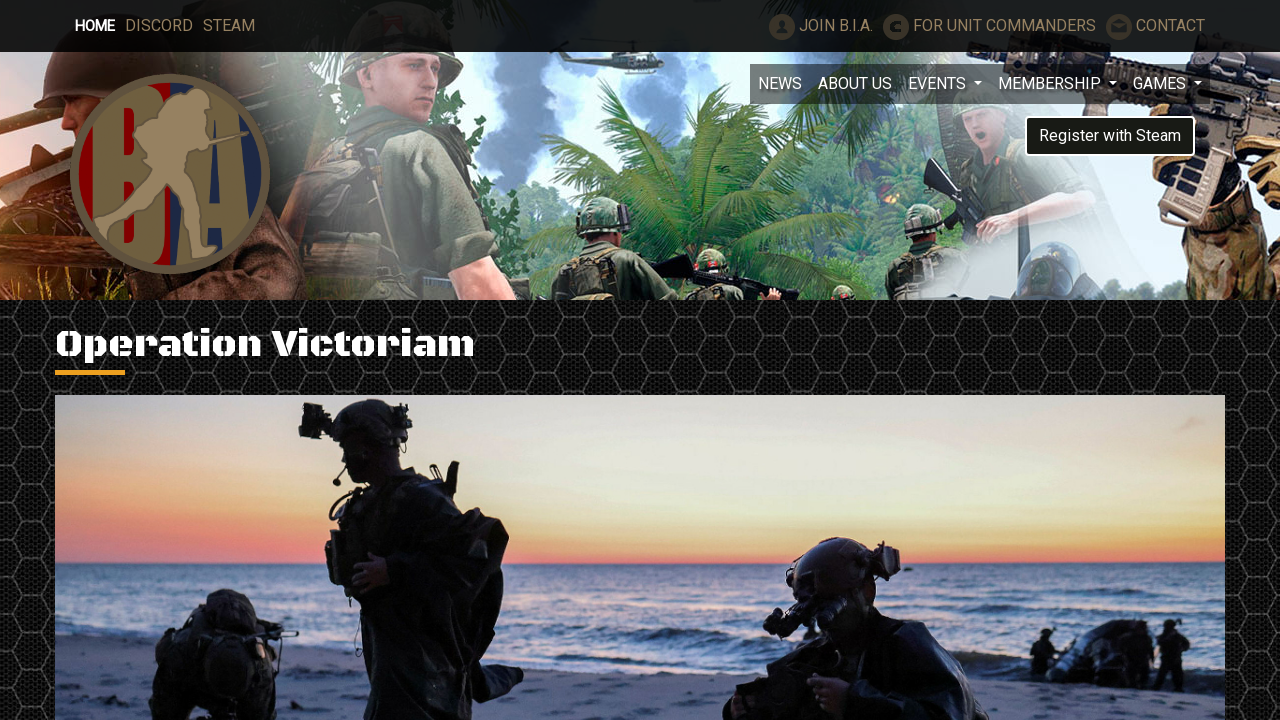

Event slots selector became visible
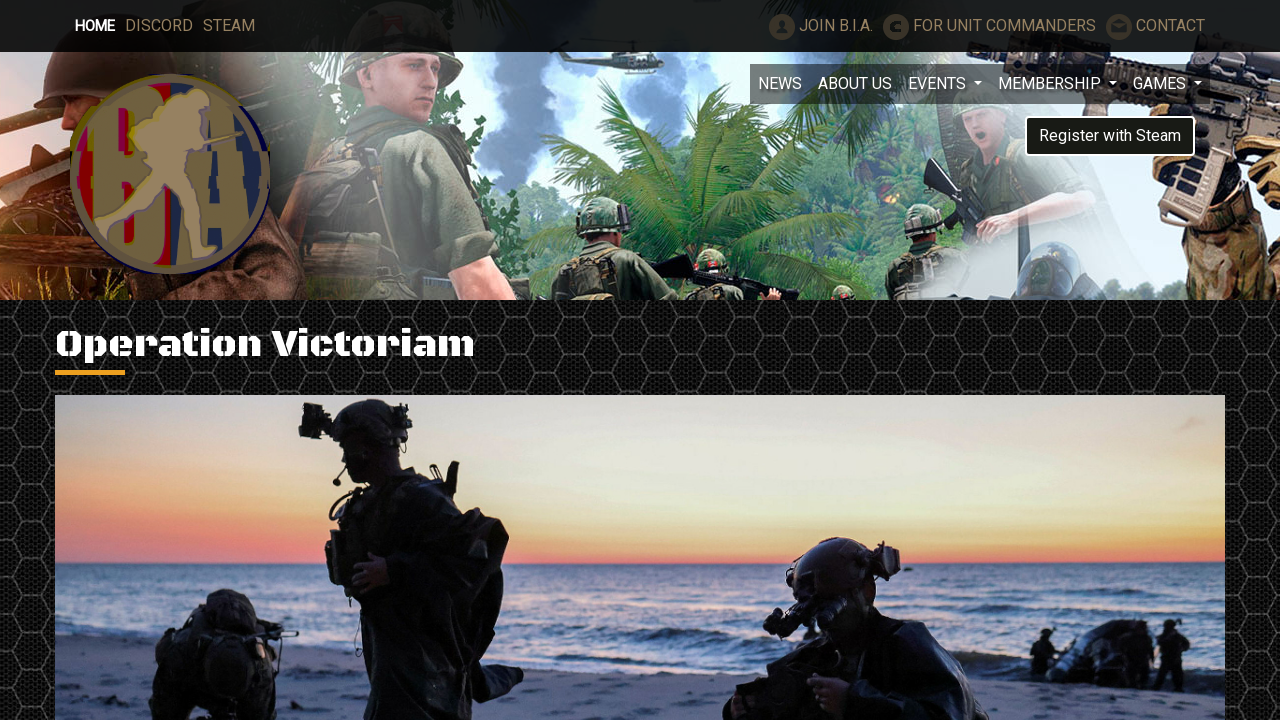

Event date label selector became visible
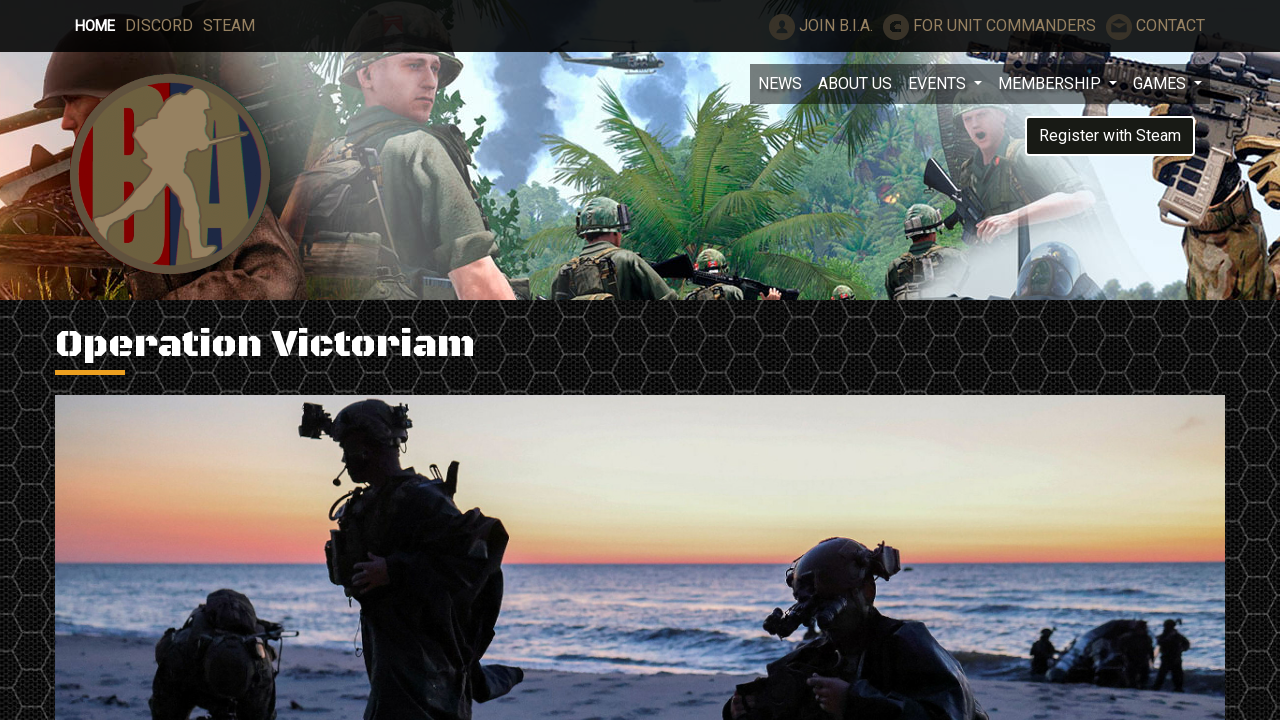

Located all event slot elements
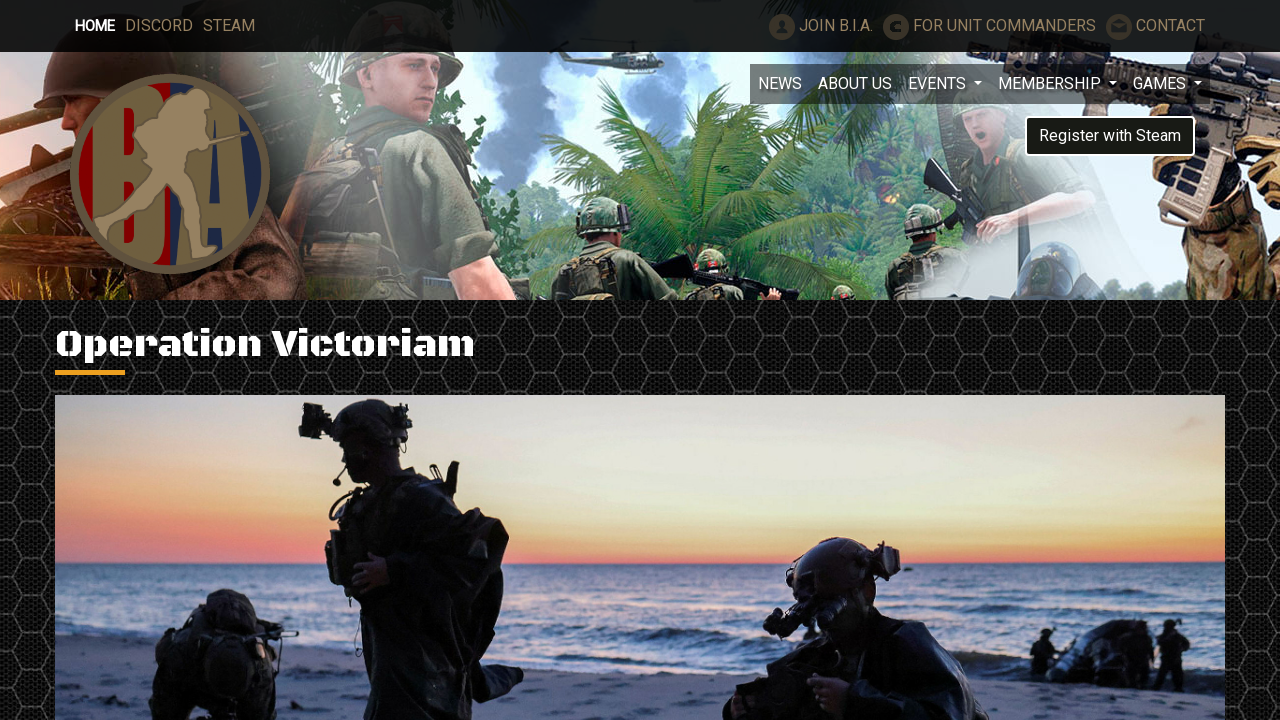

First event slot became visible
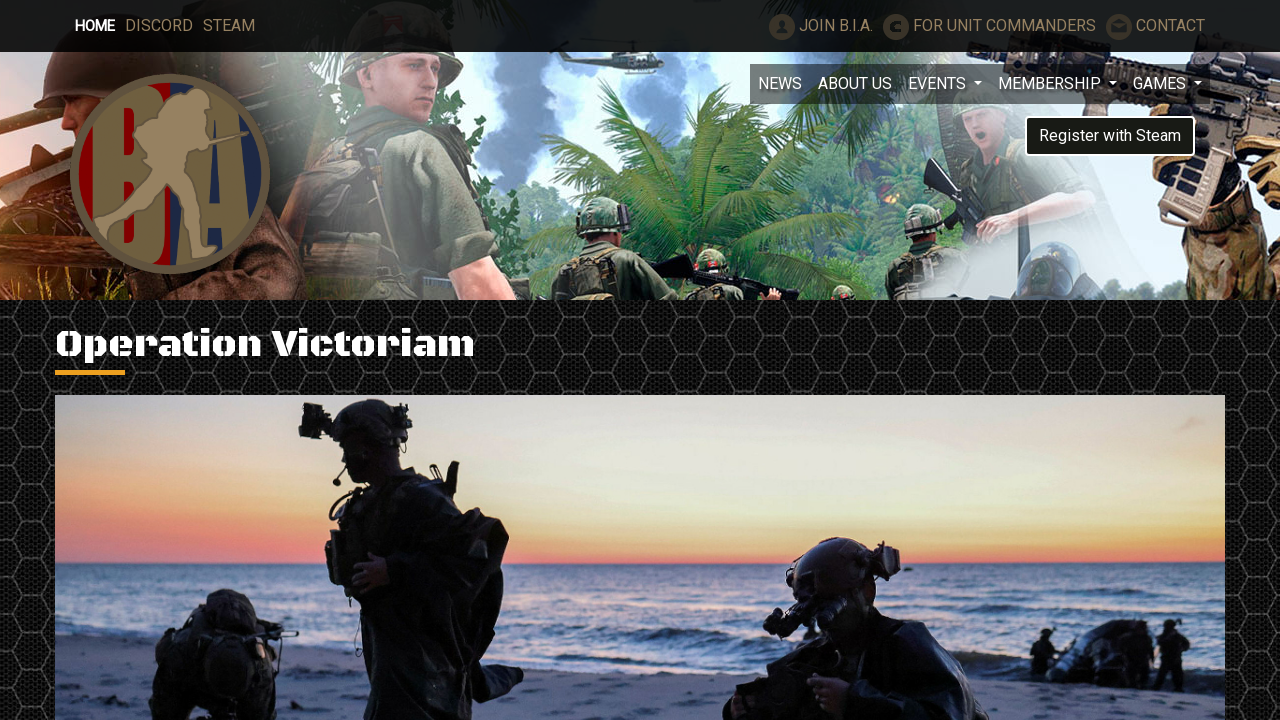

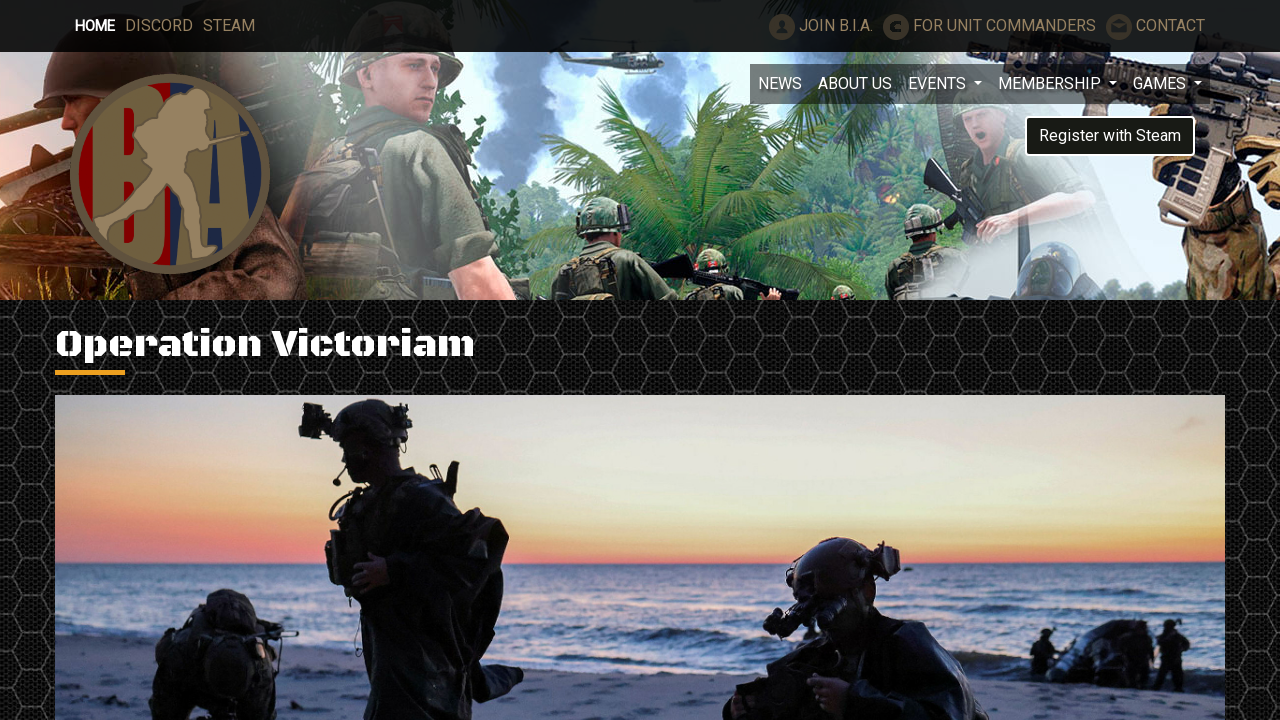